Tests that the Clear completed button is hidden when there are no completed items.

Starting URL: https://demo.playwright.dev/todomvc

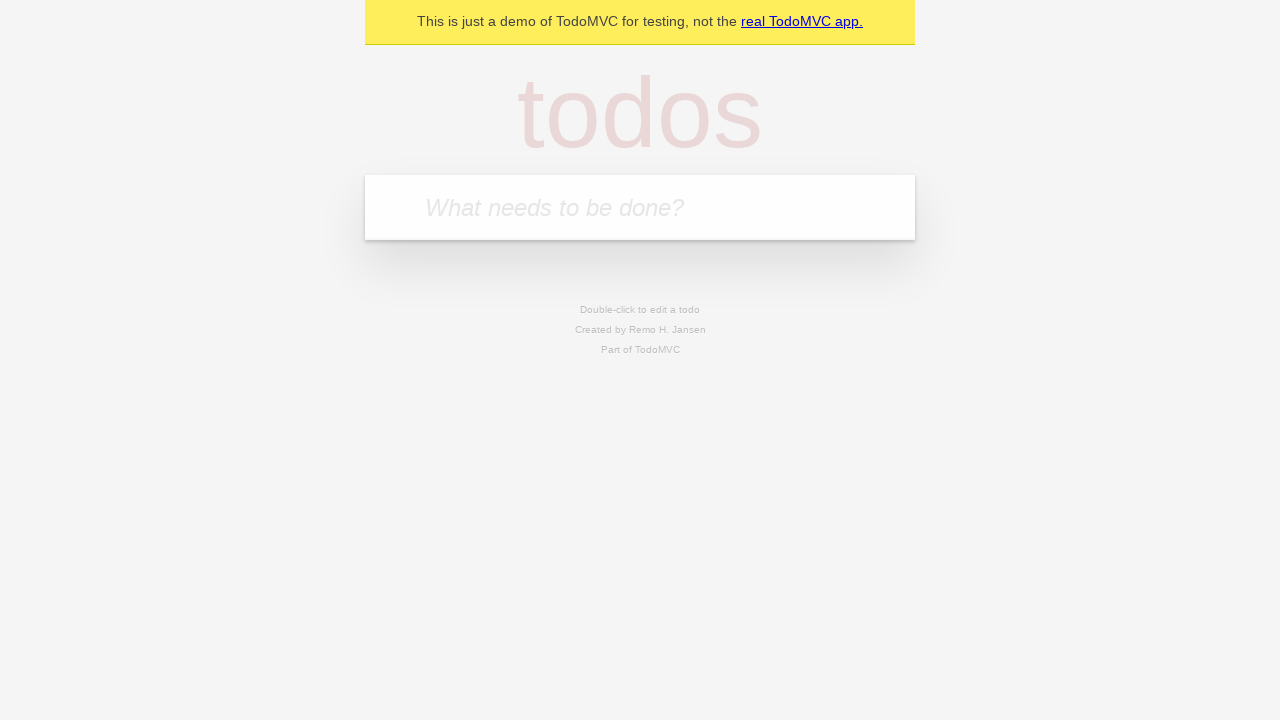

Filled todo input with 'buy some cheese' on internal:attr=[placeholder="What needs to be done?"i]
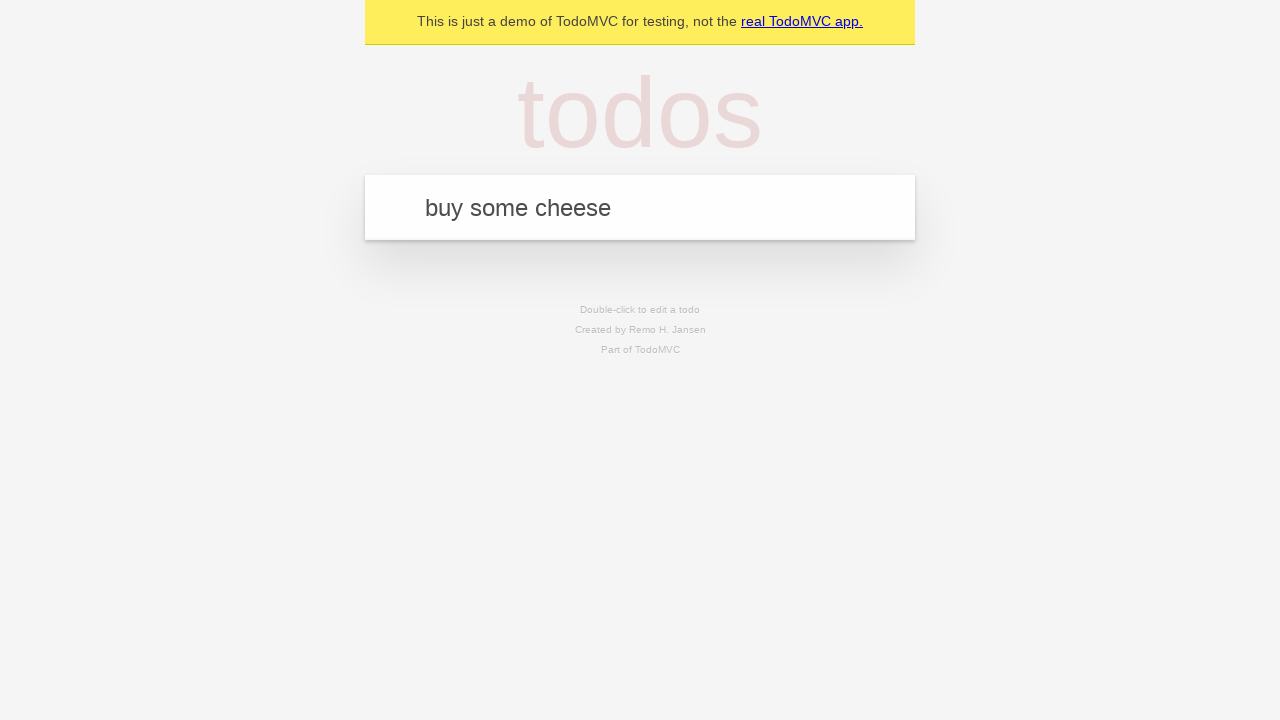

Pressed Enter to add first todo item on internal:attr=[placeholder="What needs to be done?"i]
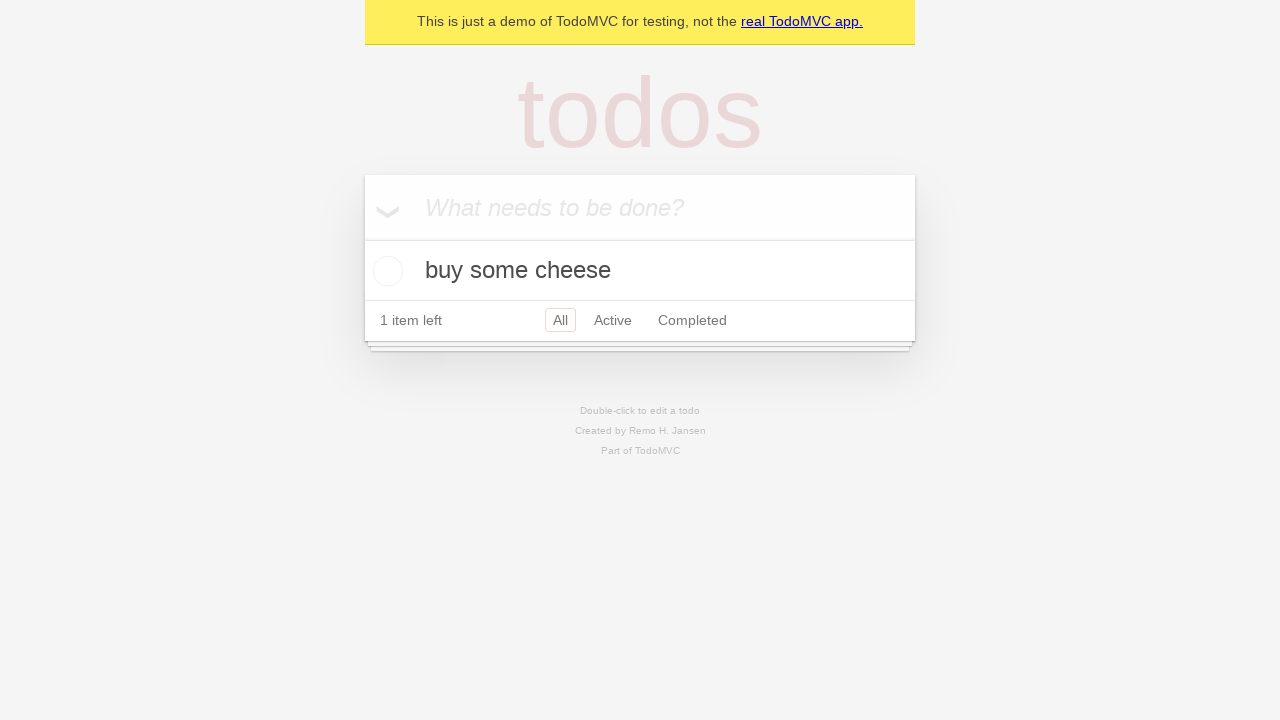

Filled todo input with 'feed the cat' on internal:attr=[placeholder="What needs to be done?"i]
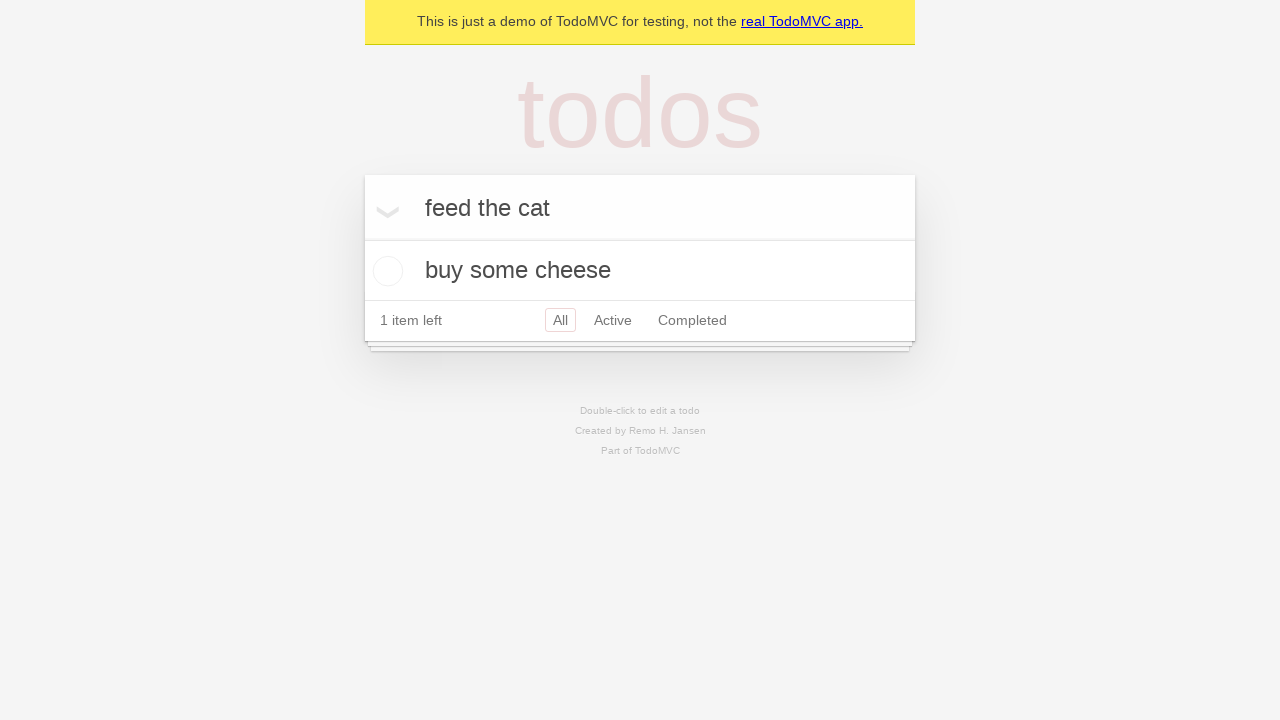

Pressed Enter to add second todo item on internal:attr=[placeholder="What needs to be done?"i]
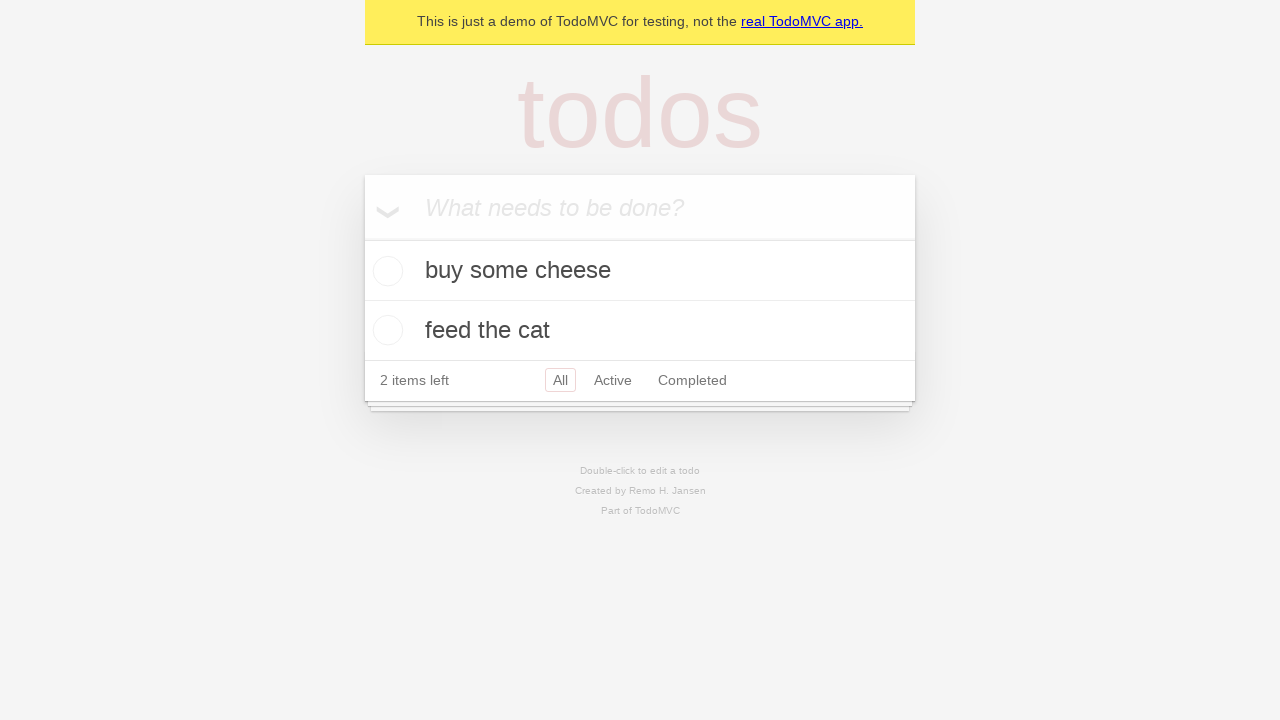

Filled todo input with 'book a doctors appointment' on internal:attr=[placeholder="What needs to be done?"i]
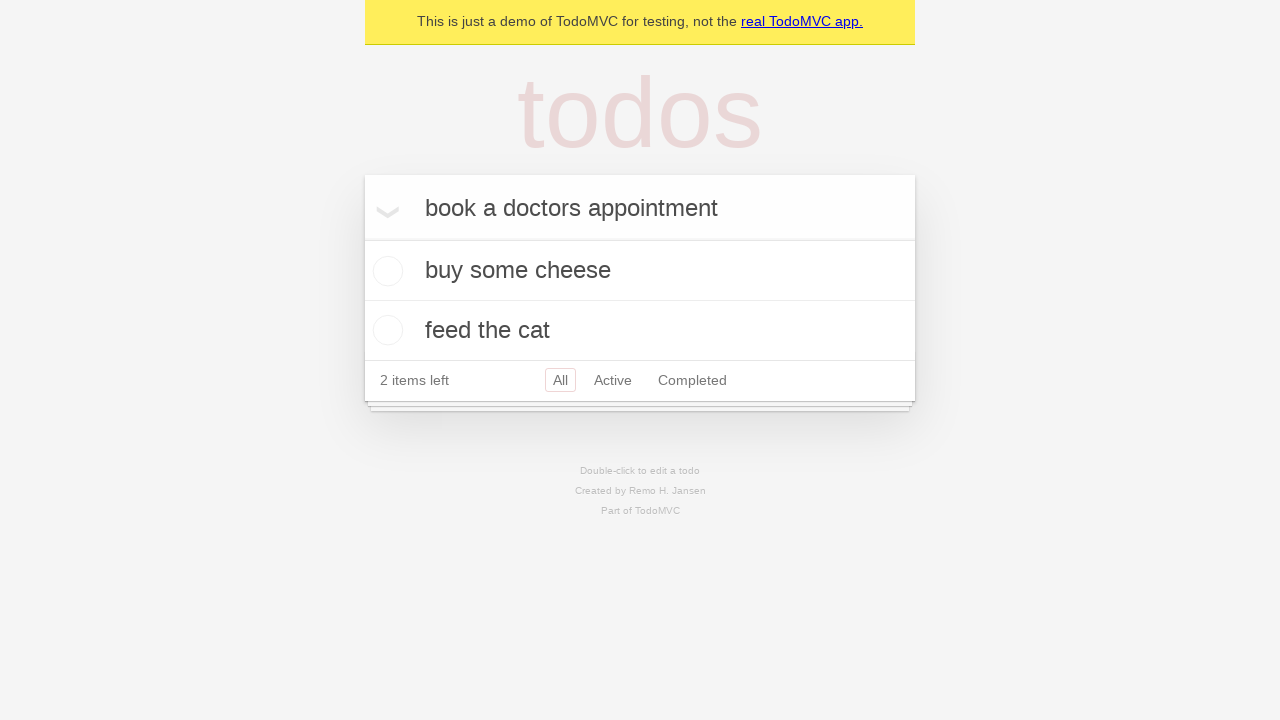

Pressed Enter to add third todo item on internal:attr=[placeholder="What needs to be done?"i]
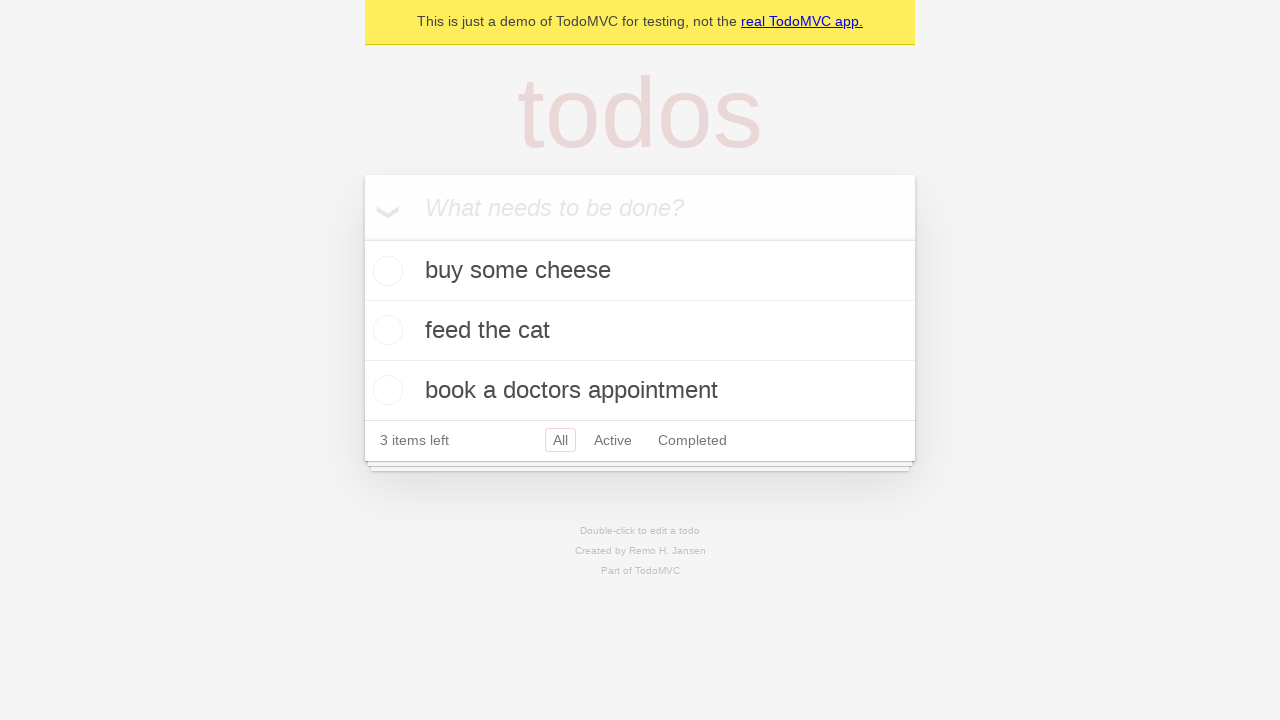

Checked first todo item as completed at (385, 271) on .todo-list li .toggle >> nth=0
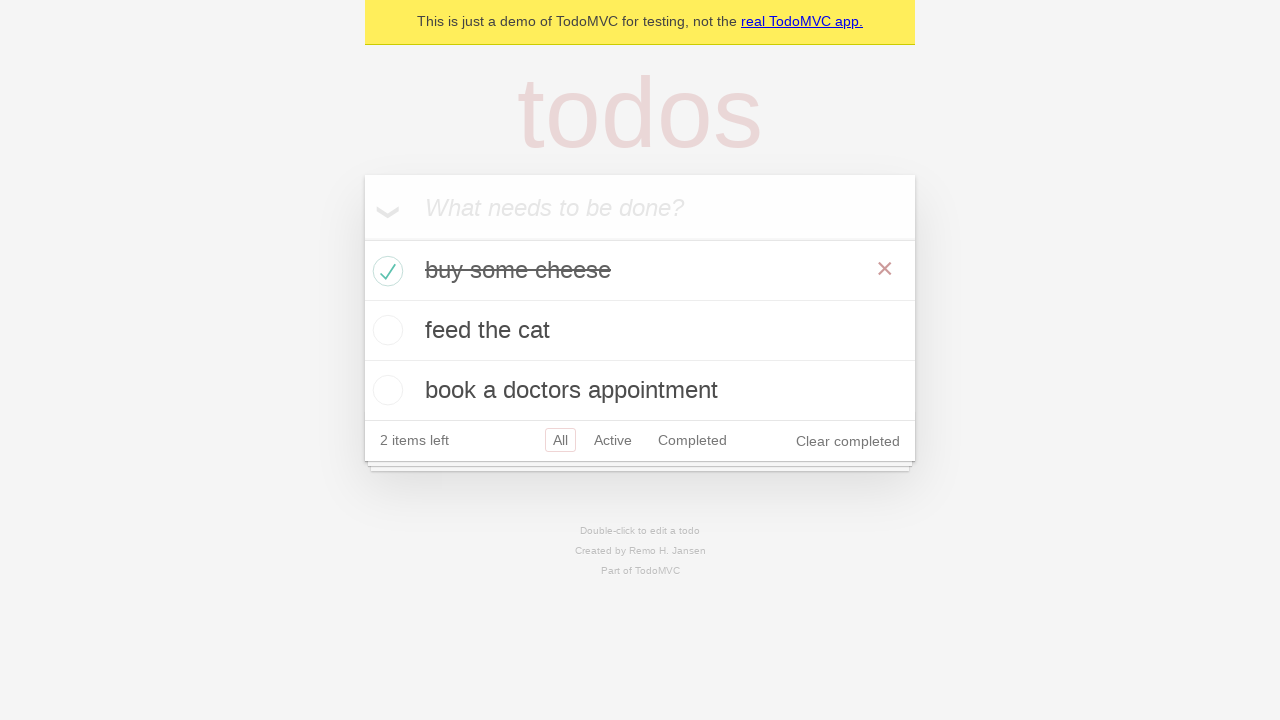

Clicked Clear completed button to remove completed items at (848, 441) on internal:role=button[name="Clear completed"i]
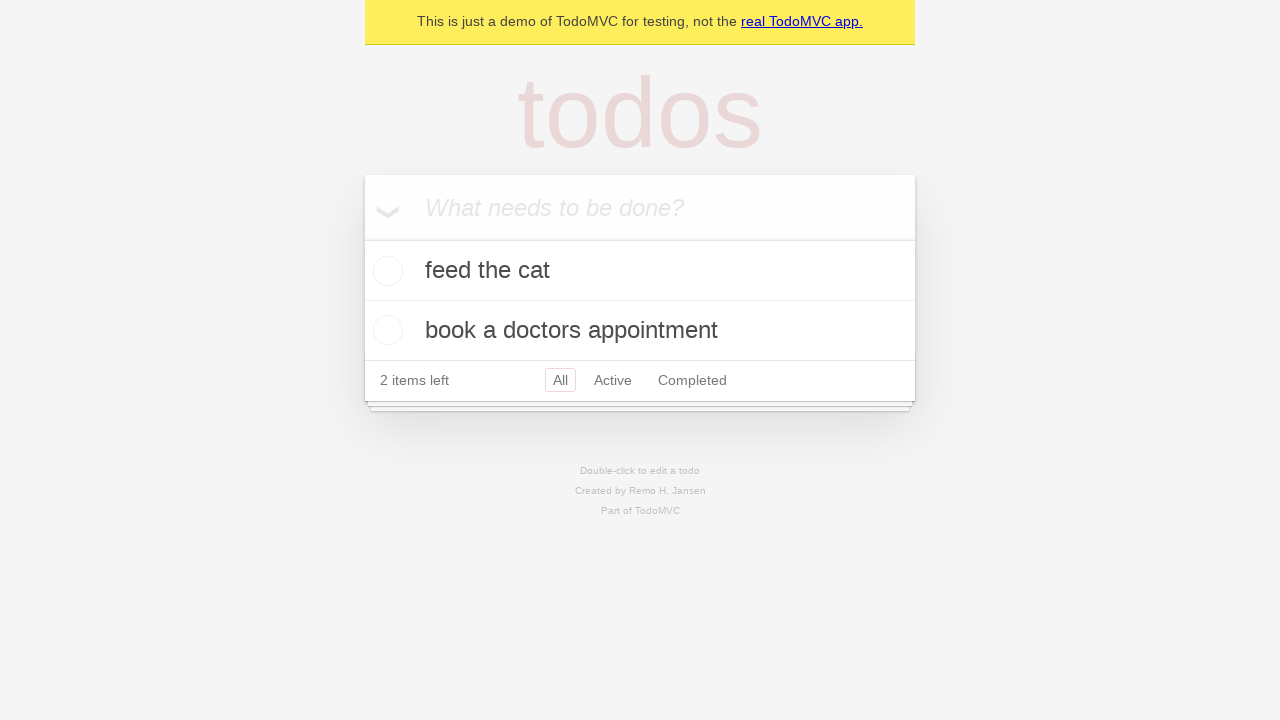

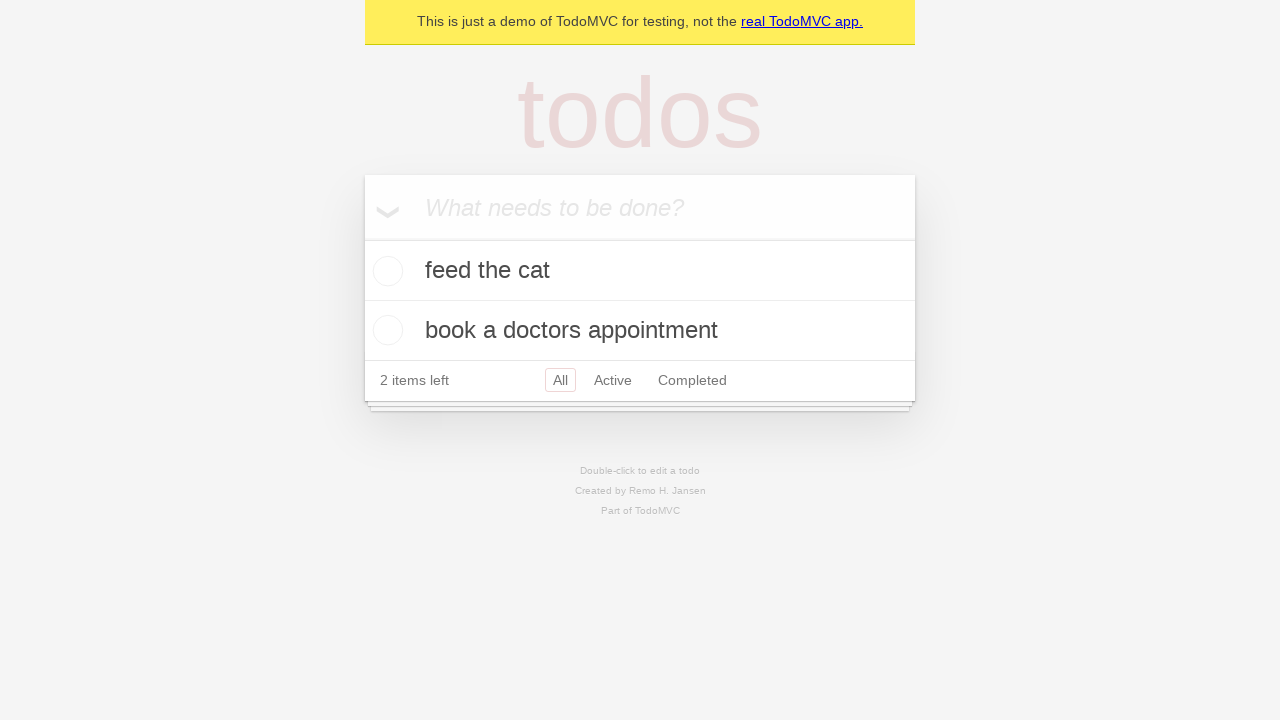